Tests a practice form by filling email, password, name fields, checking a checkbox, and submitting the form to verify successful submission

Starting URL: https://rahulshettyacademy.com/angularpractice/

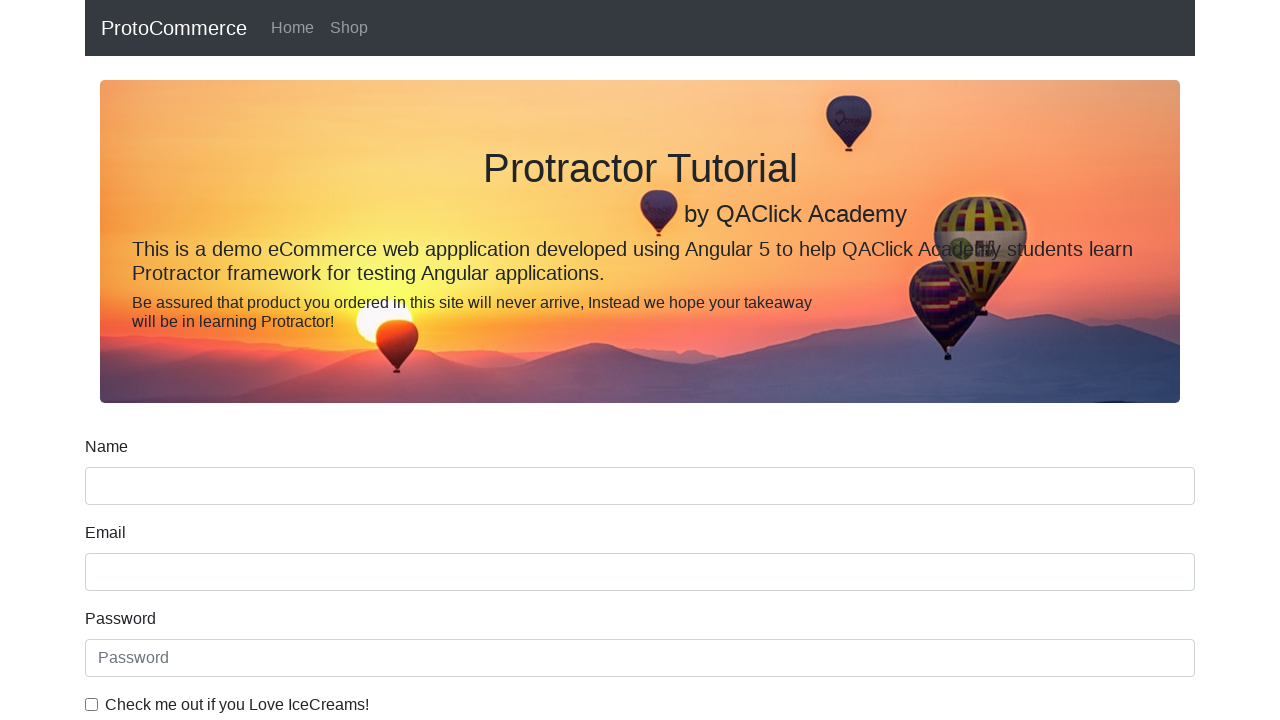

Navigated to Angular practice form page
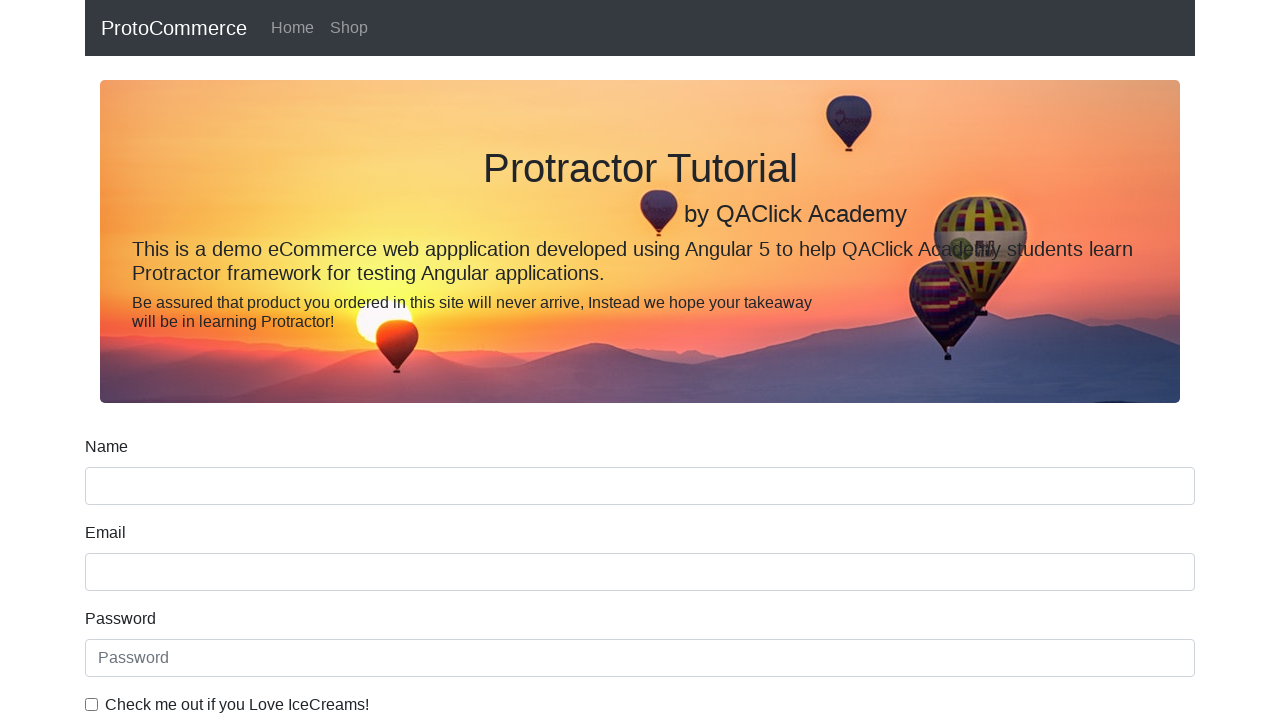

Filled email field with 'hello@gmail.com' on input[name='email']
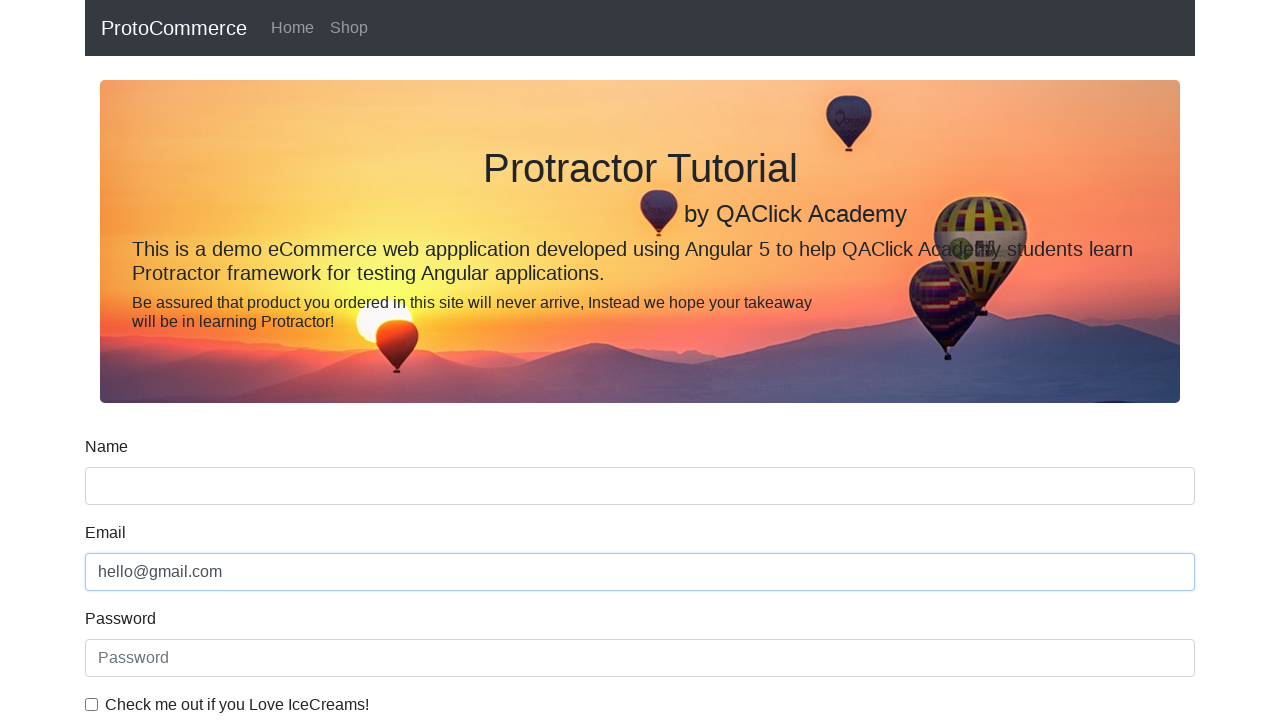

Filled password field with 'test1234!' on #exampleInputPassword1
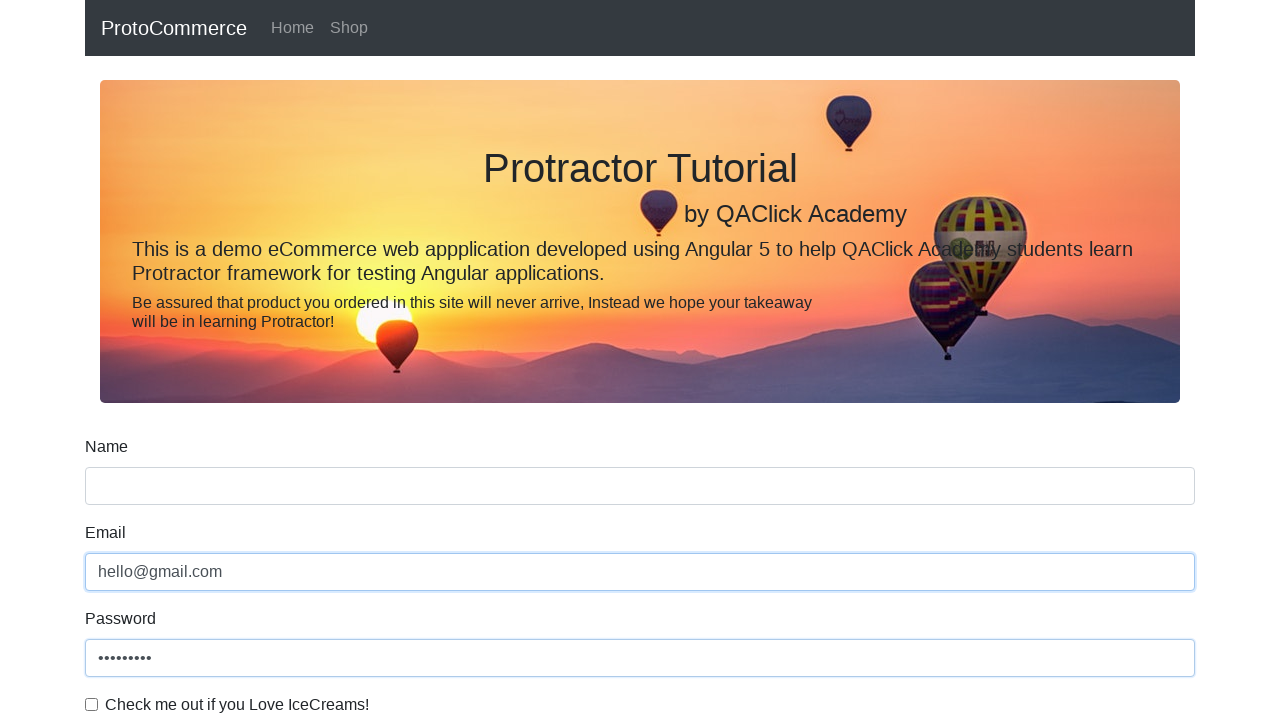

Checked the checkbox at (92, 704) on #exampleCheck1
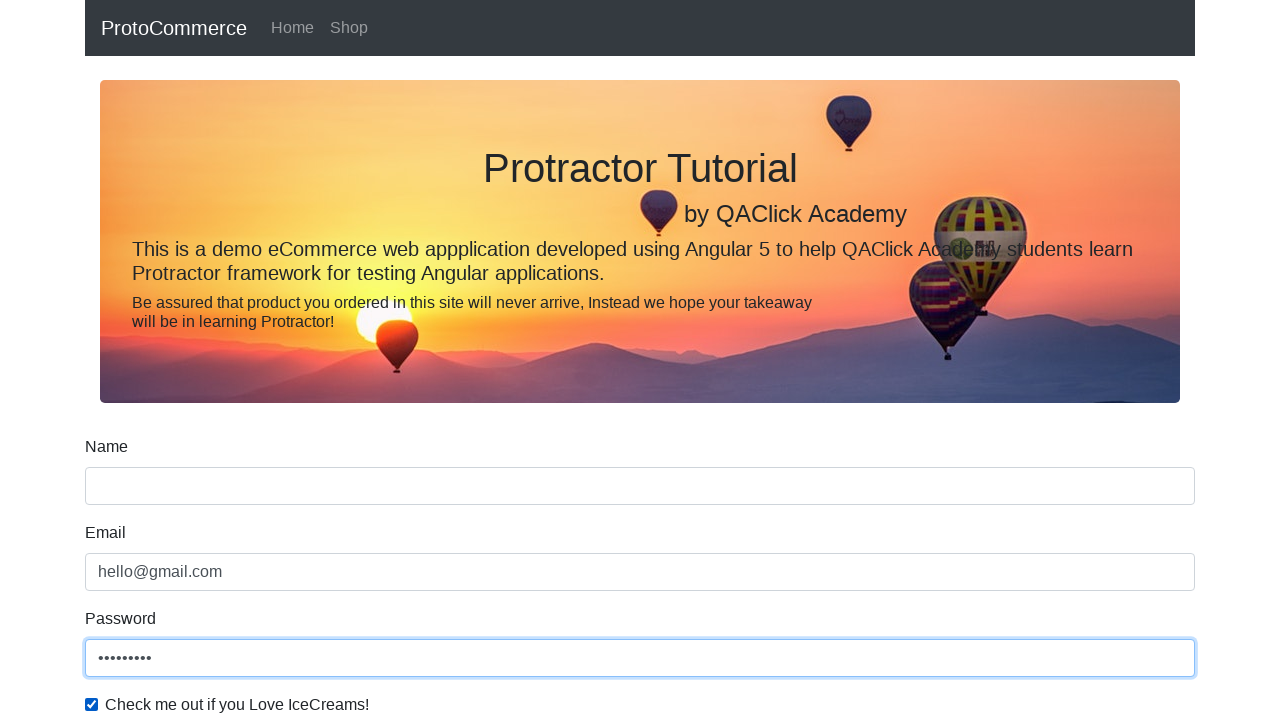

Filled name field with 'yeon' on input[name='name']
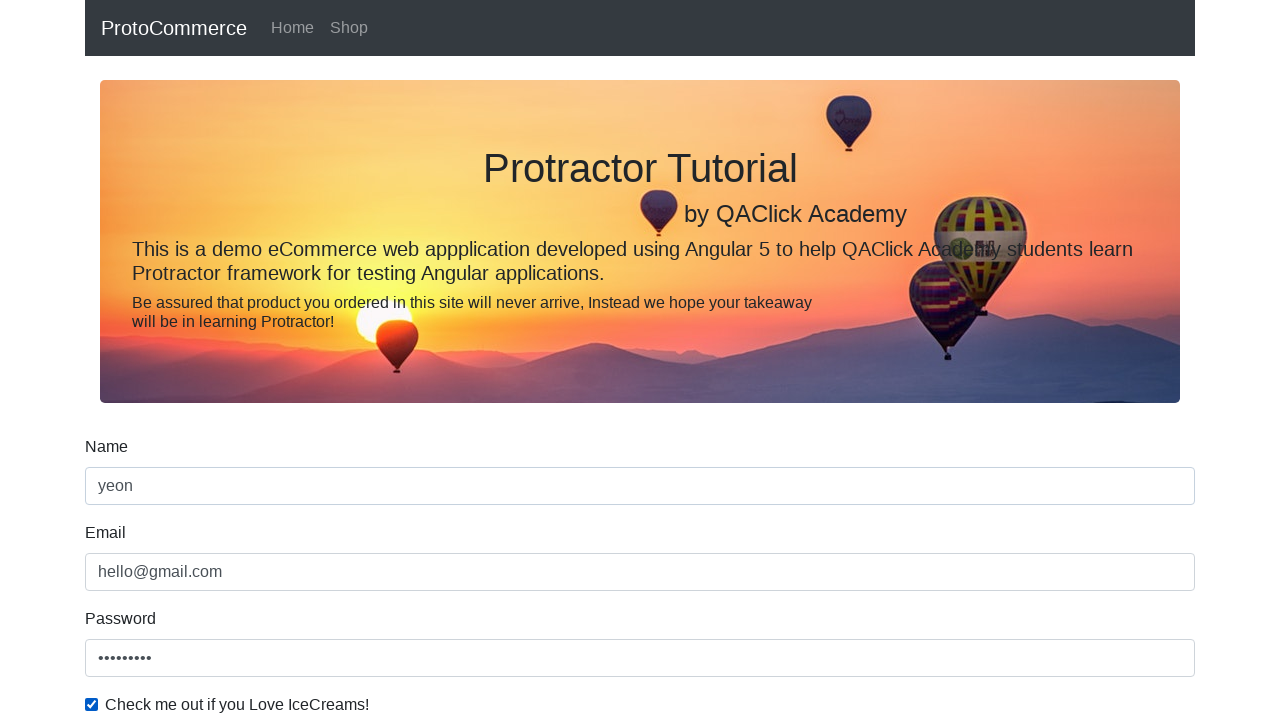

Clicked submit button to submit the form at (123, 491) on input[type='submit']
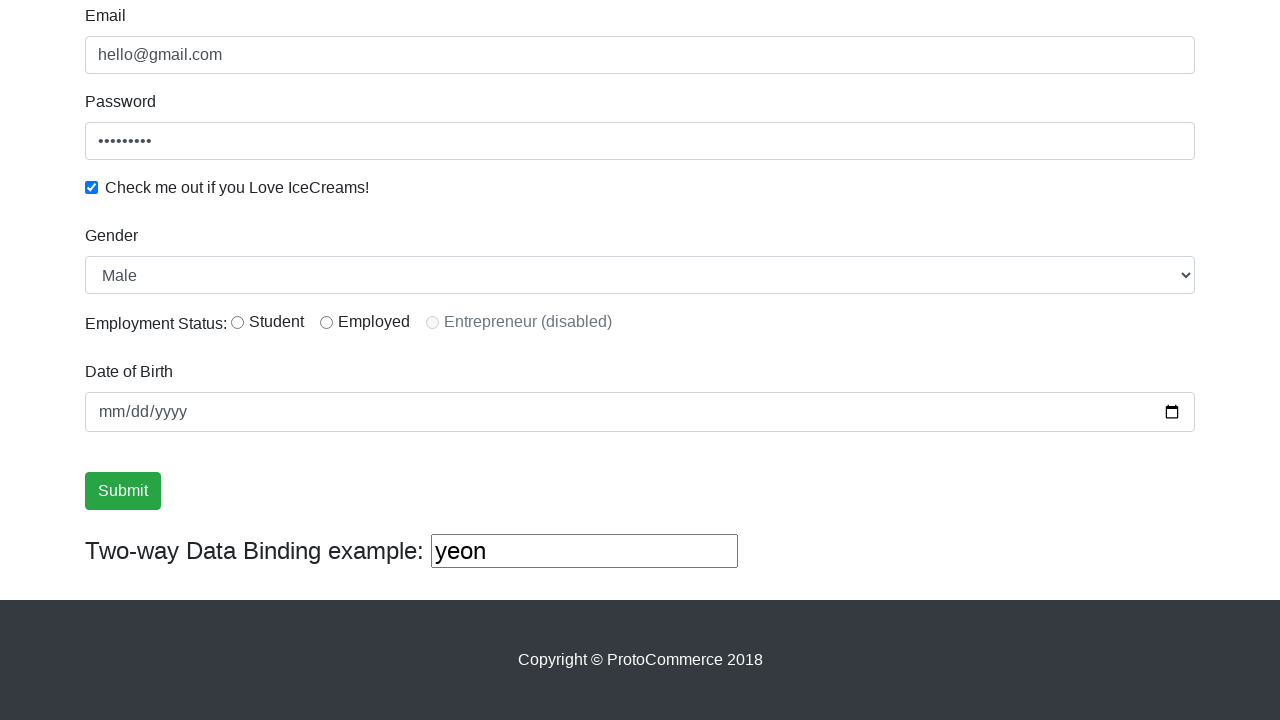

Success message appeared on the page
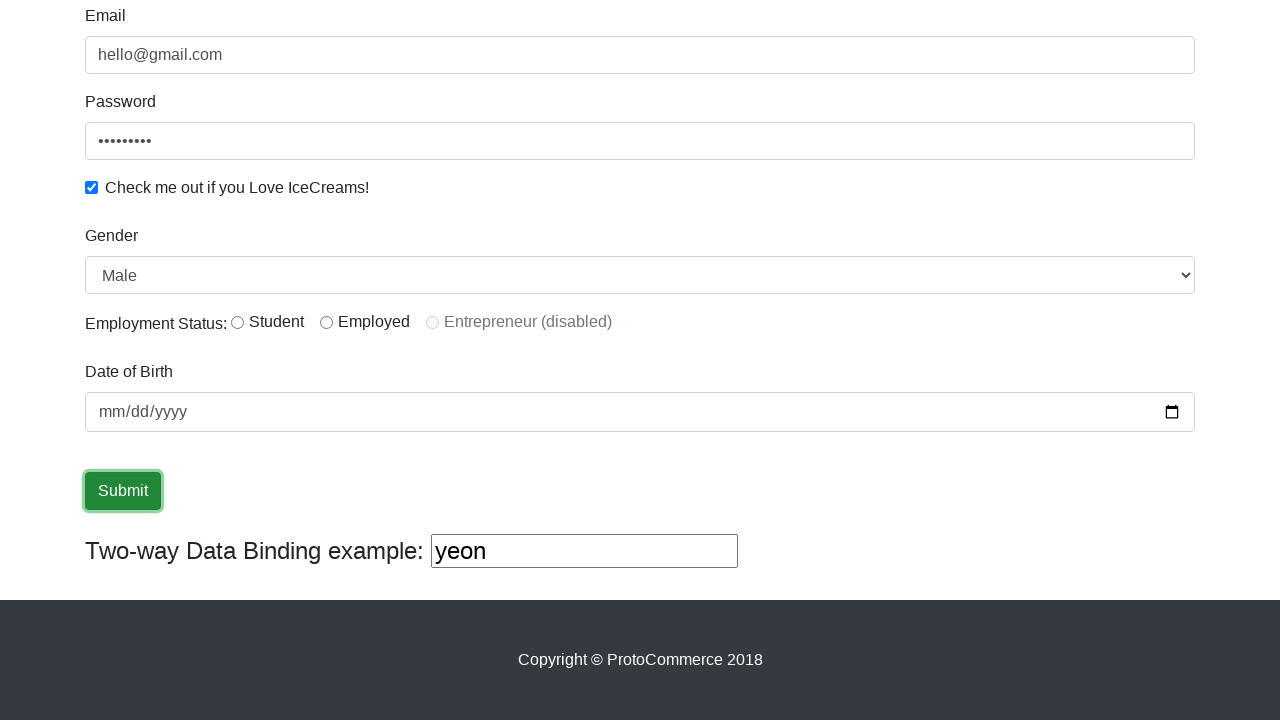

Retrieved success message text content
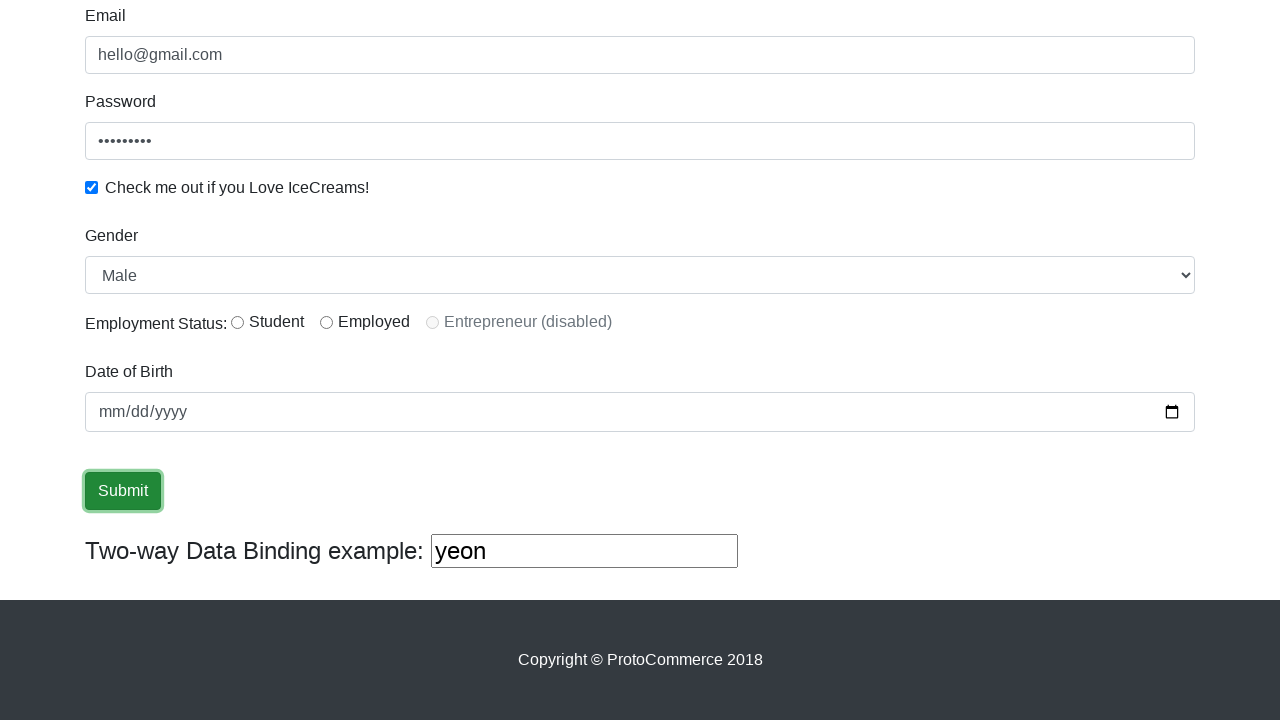

Verified that success message contains 'Success'
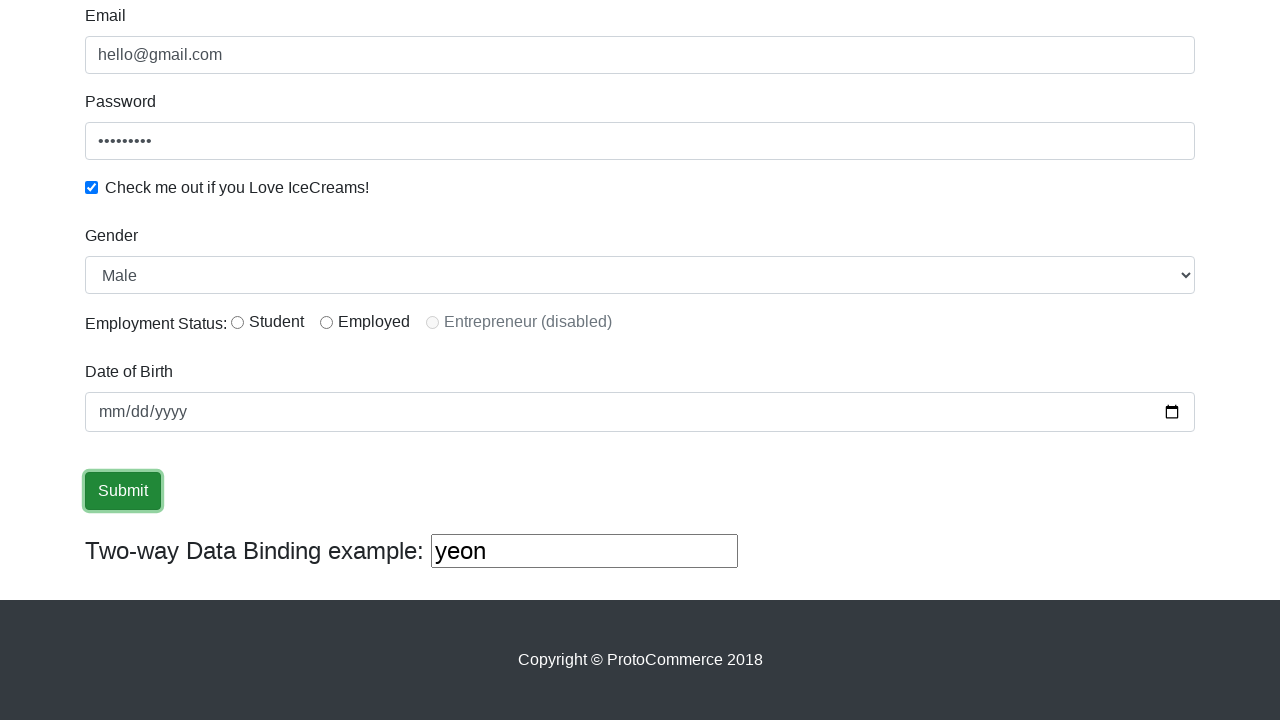

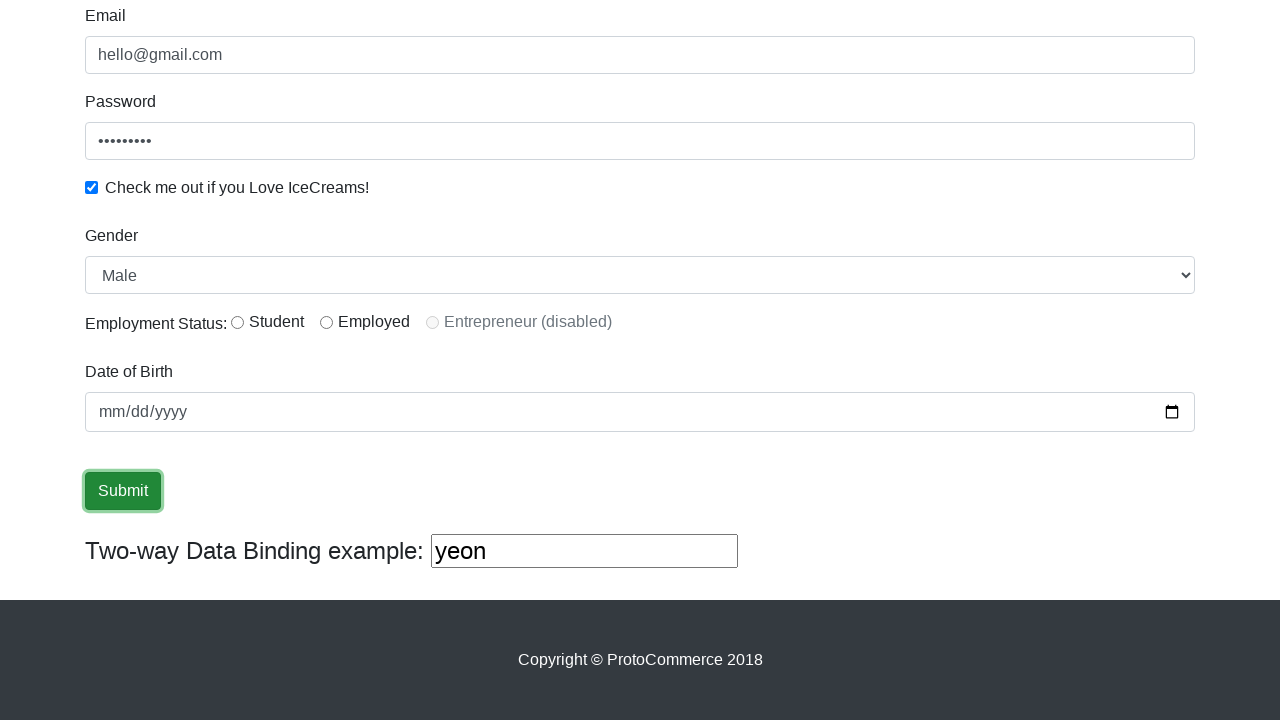